Tests JavaScript alert handling by clicking a button to trigger an alert, accepting it, reading a value from the page, calculating a mathematical answer, filling in the result, and submitting the form.

Starting URL: https://suninjuly.github.io/alert_accept.html

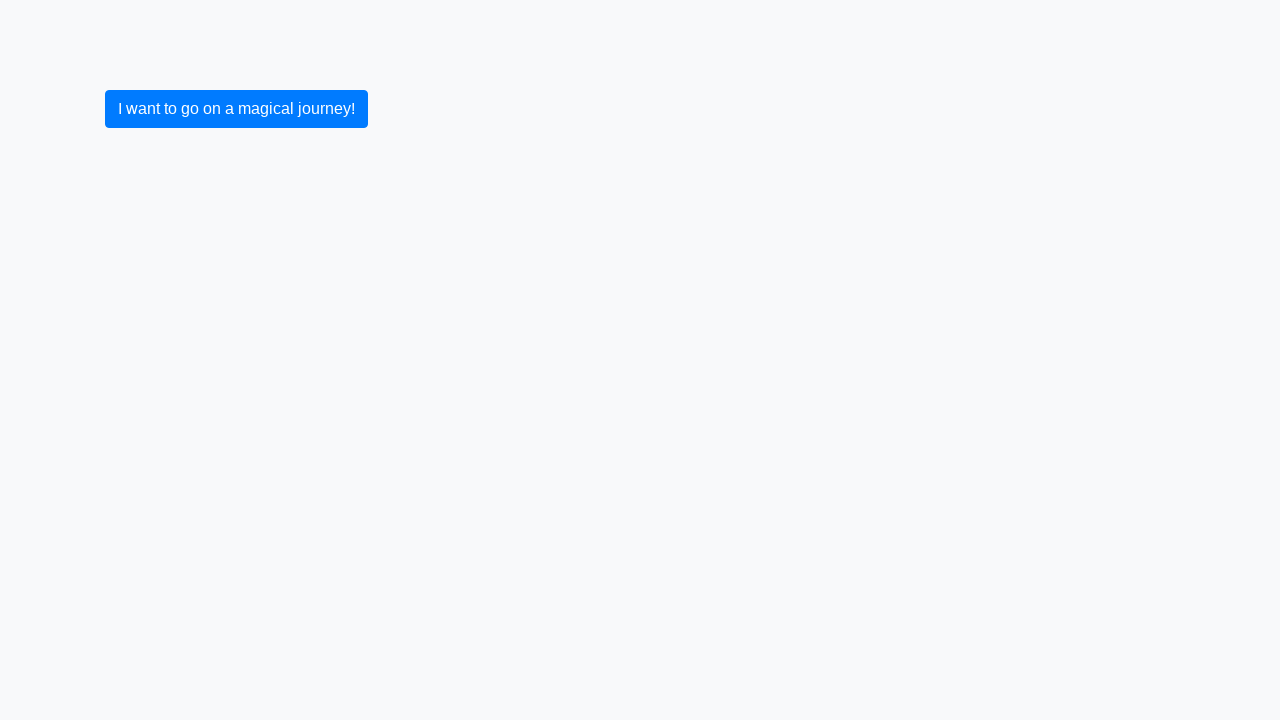

Set up dialog handler to accept alerts
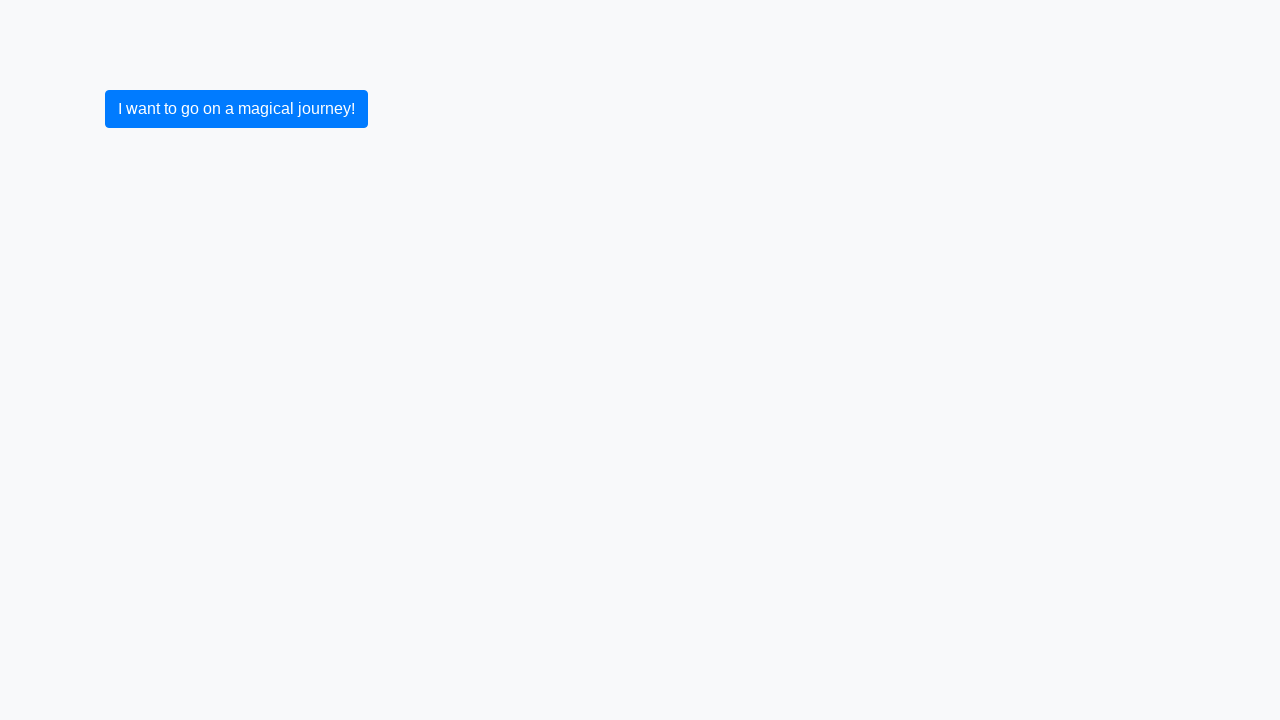

Clicked button to trigger JavaScript alert at (236, 109) on button.btn
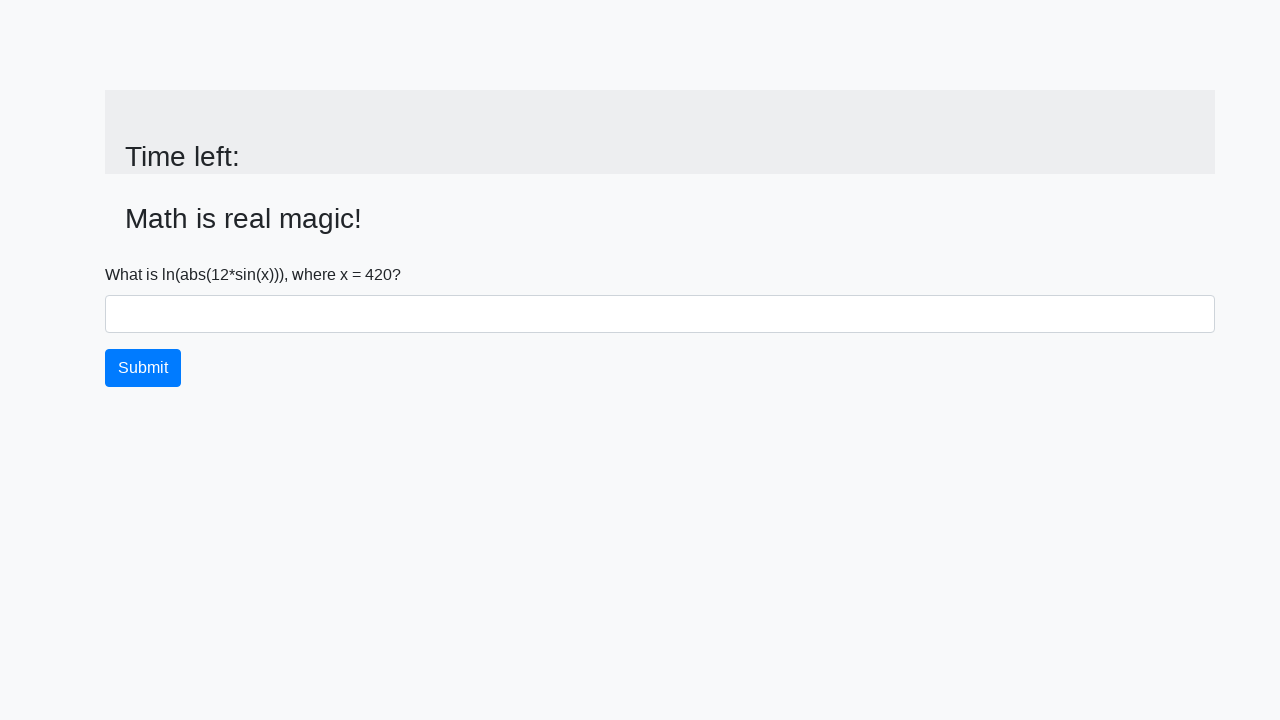

Alert was accepted and page updated with input value
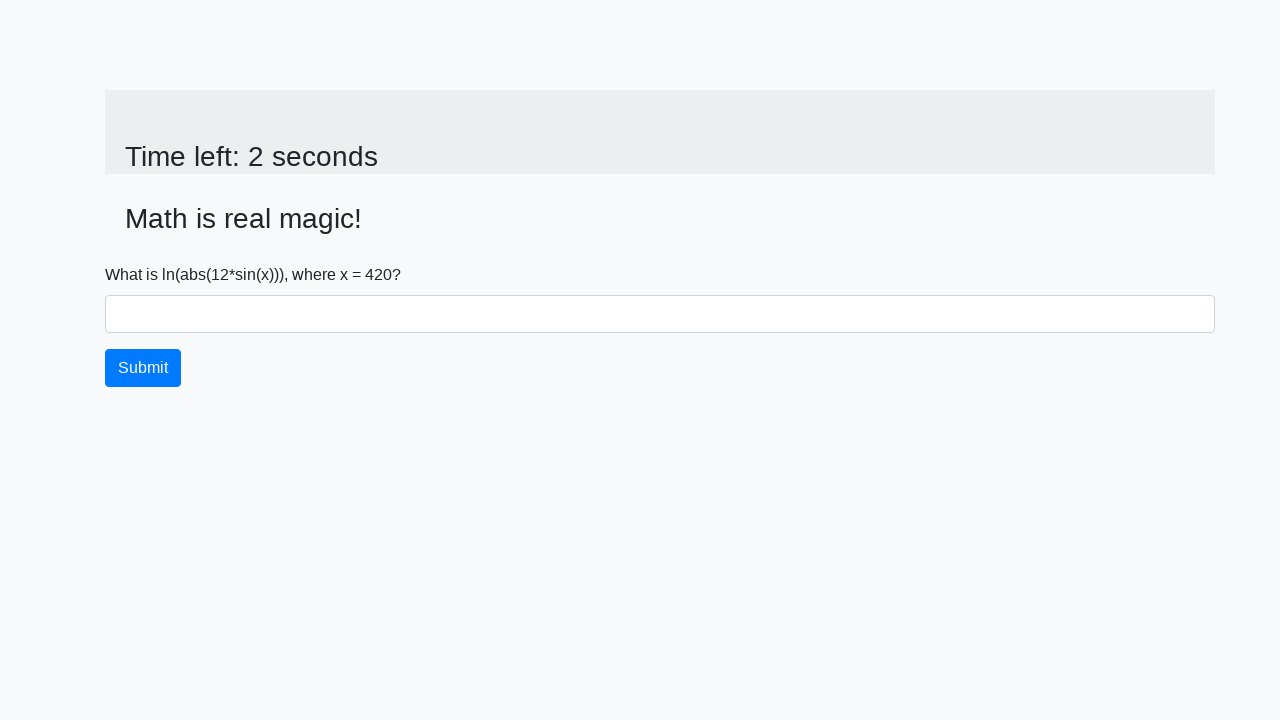

Retrieved x value from page: 420
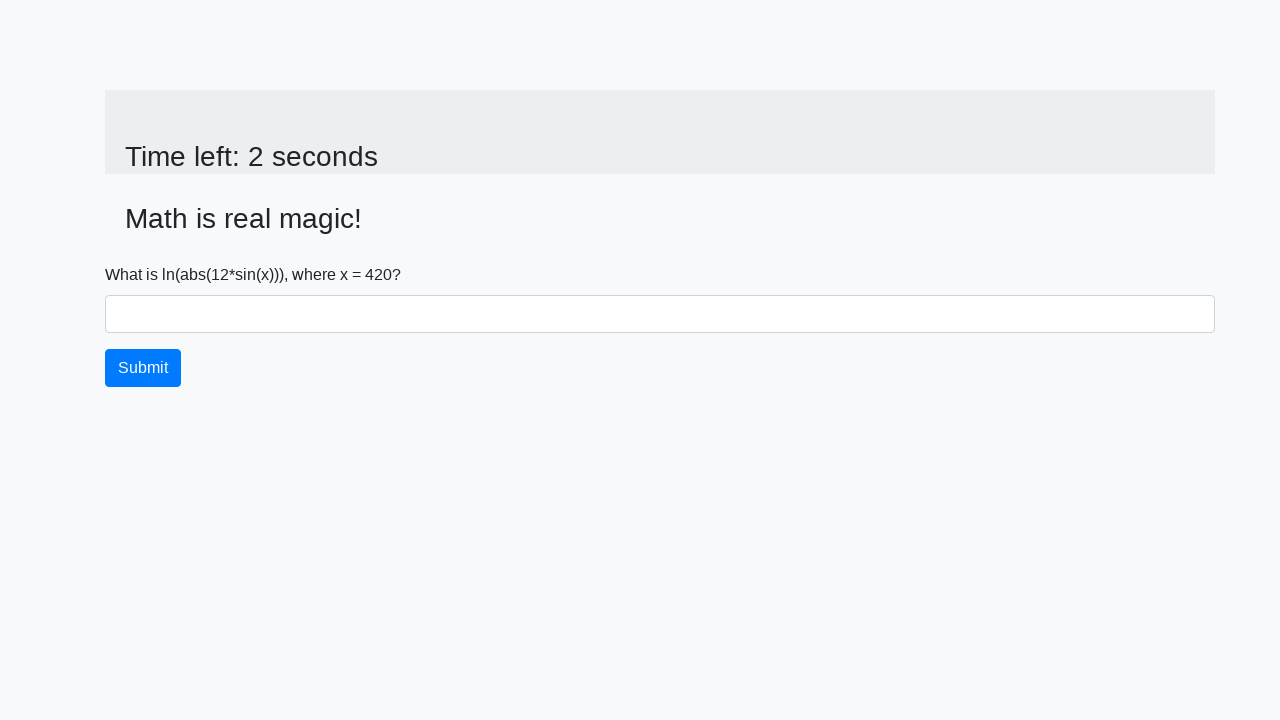

Calculated mathematical answer: 2.2947283788549795
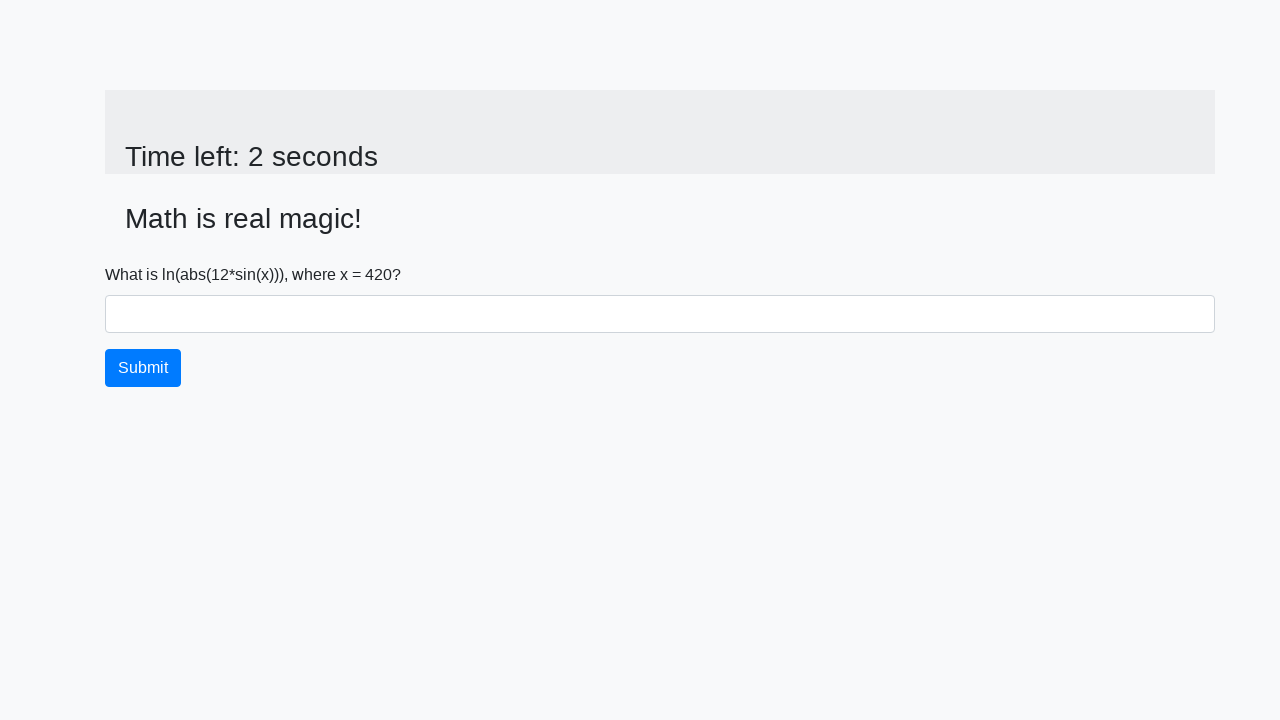

Filled answer field with calculated result: 2.2947283788549795 on #answer
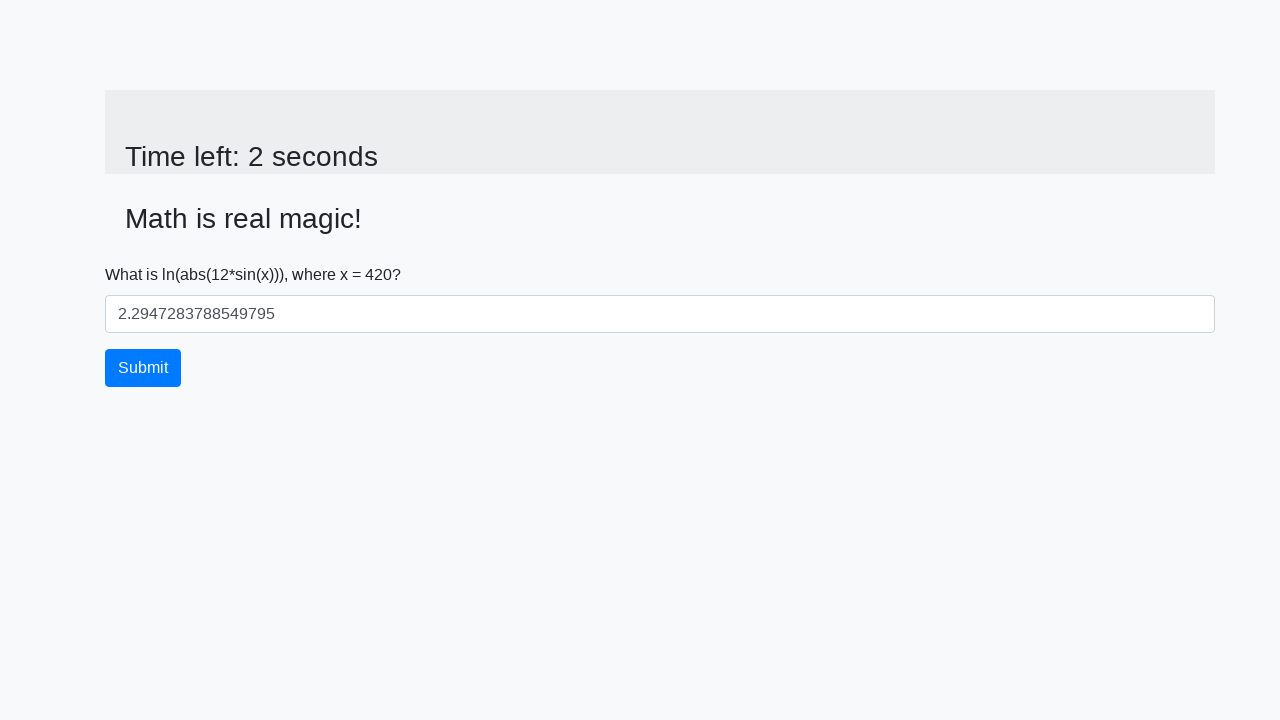

Clicked submit button to submit the form at (143, 368) on button.btn
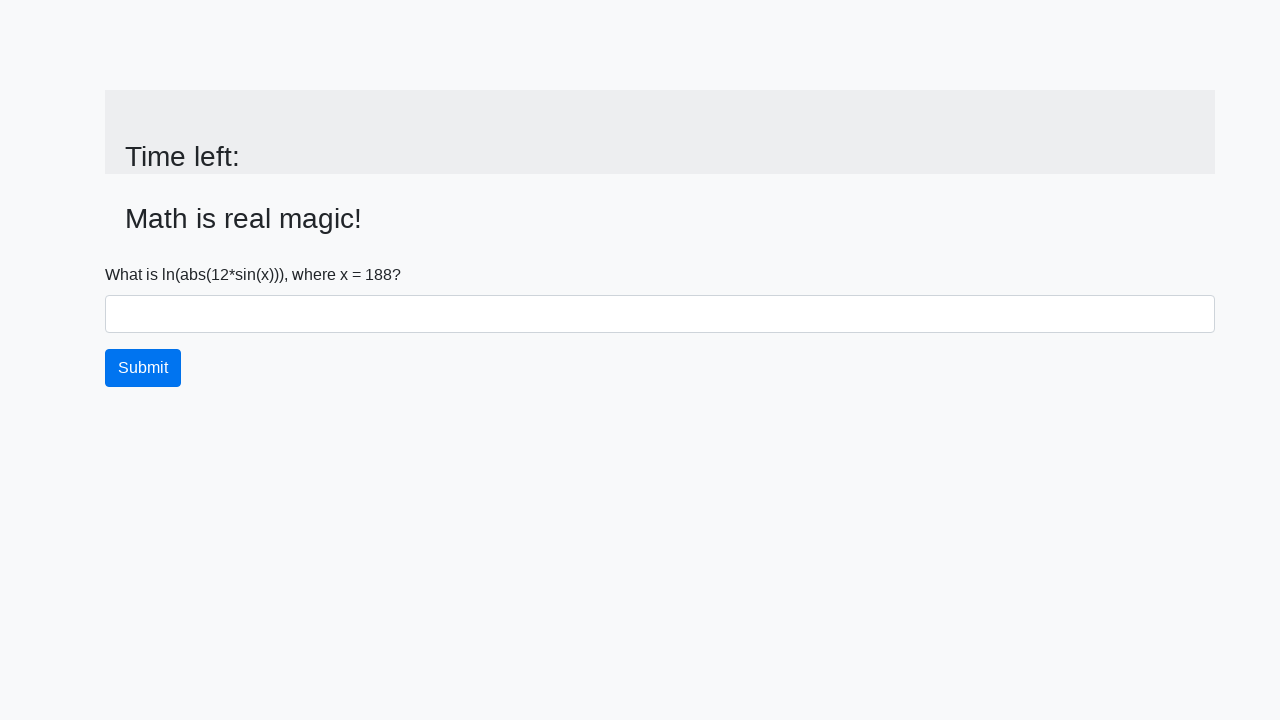

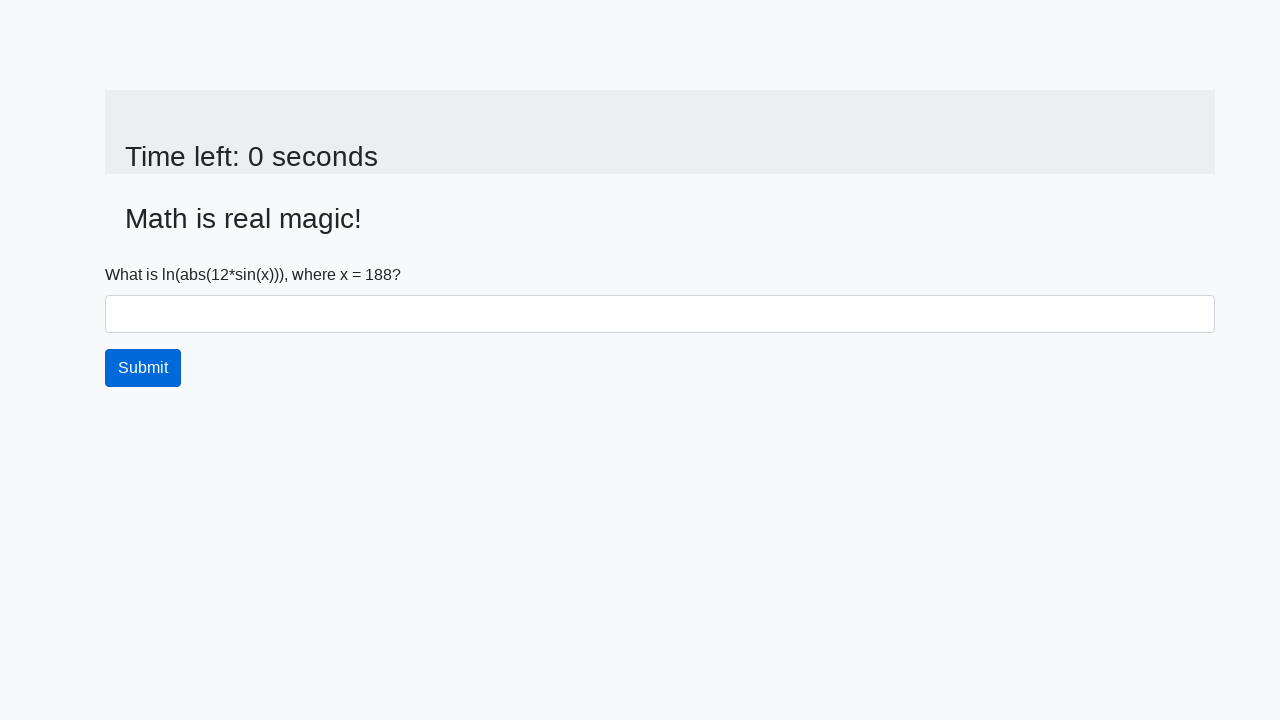